Tests browser window manipulation by maximizing, resizing, and repositioning the browser window on Flipkart website

Starting URL: https://www.flipkart.com/

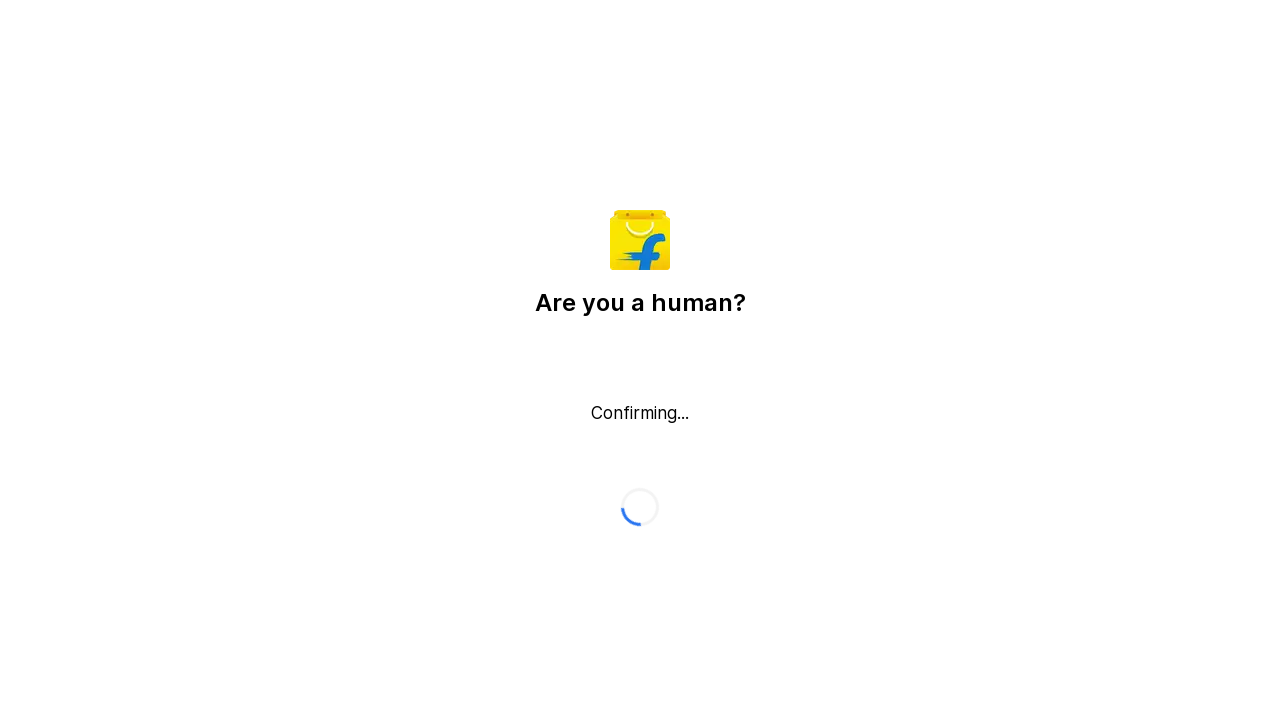

Set viewport size to 1920x1080 to maximize browser window
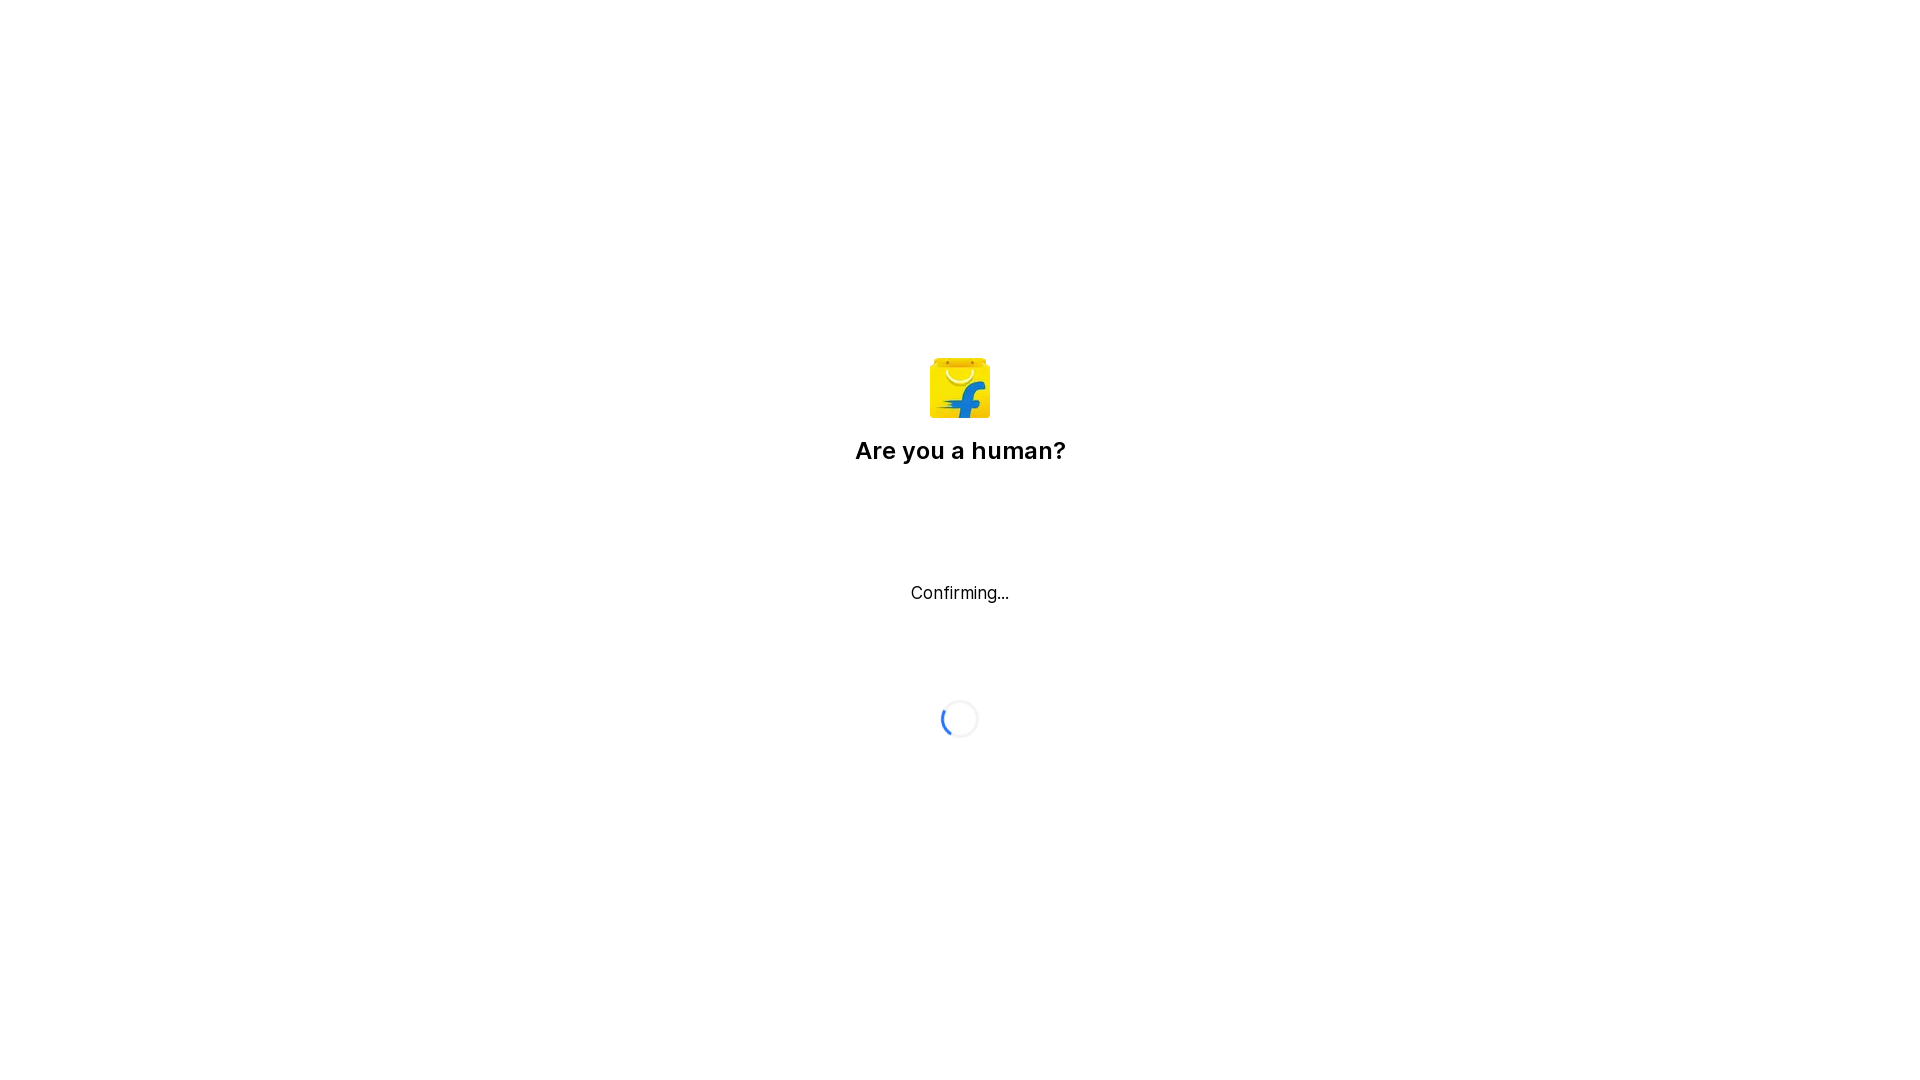

Resized viewport to 300x700 dimensions
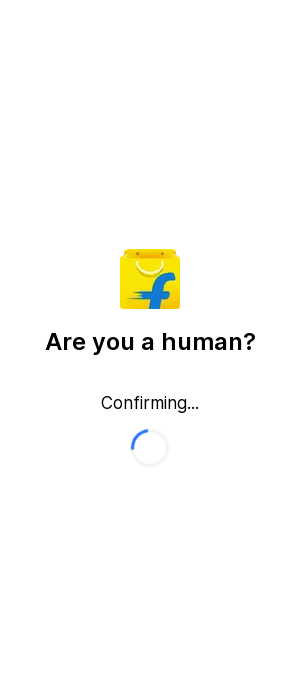

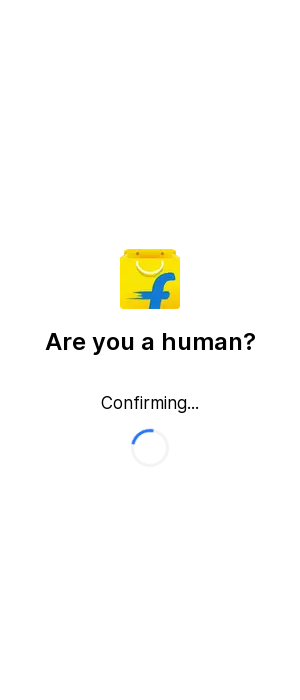